Tests customer registration form on GroceryCRUD demo site by selecting Bootstrap version, clicking Add Customer button, filling out all customer details fields, and submitting the form

Starting URL: https://www.grocerycrud.com/v1.x/demo/my_boss_is_in_a_hurry/bootstrap

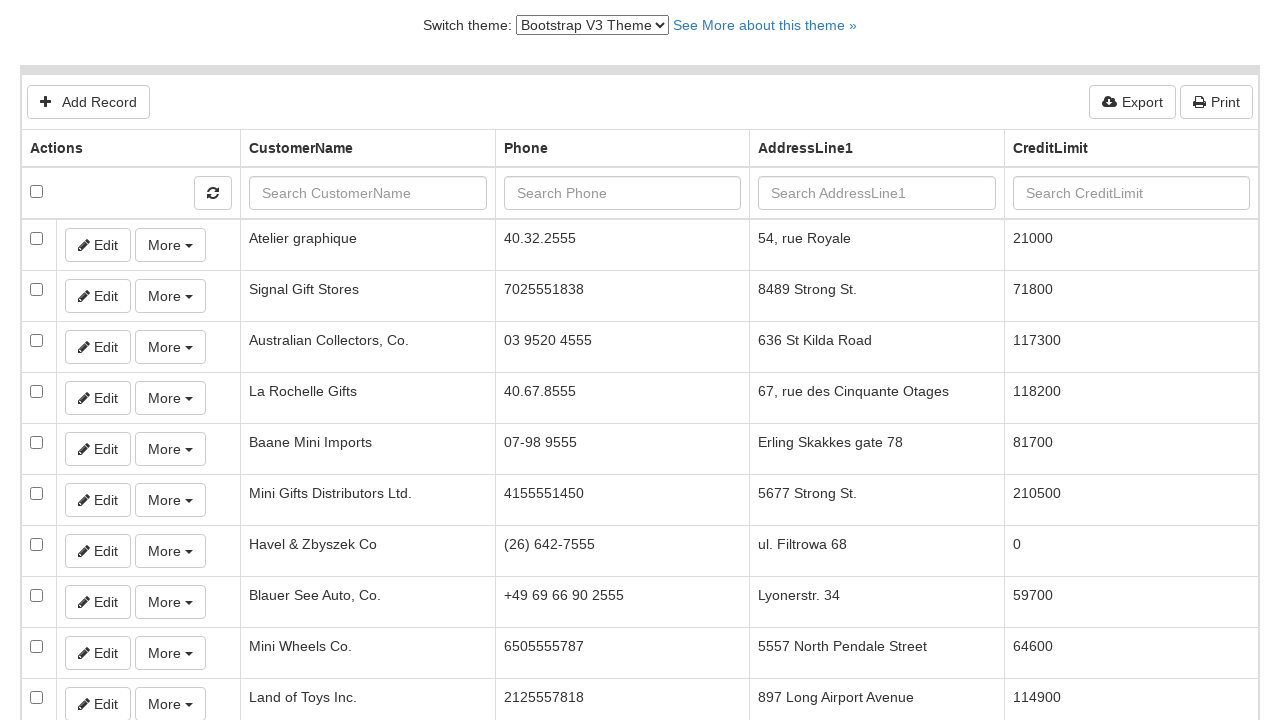

Clicked version selector dropdown at (592, 25) on #switch-version-select
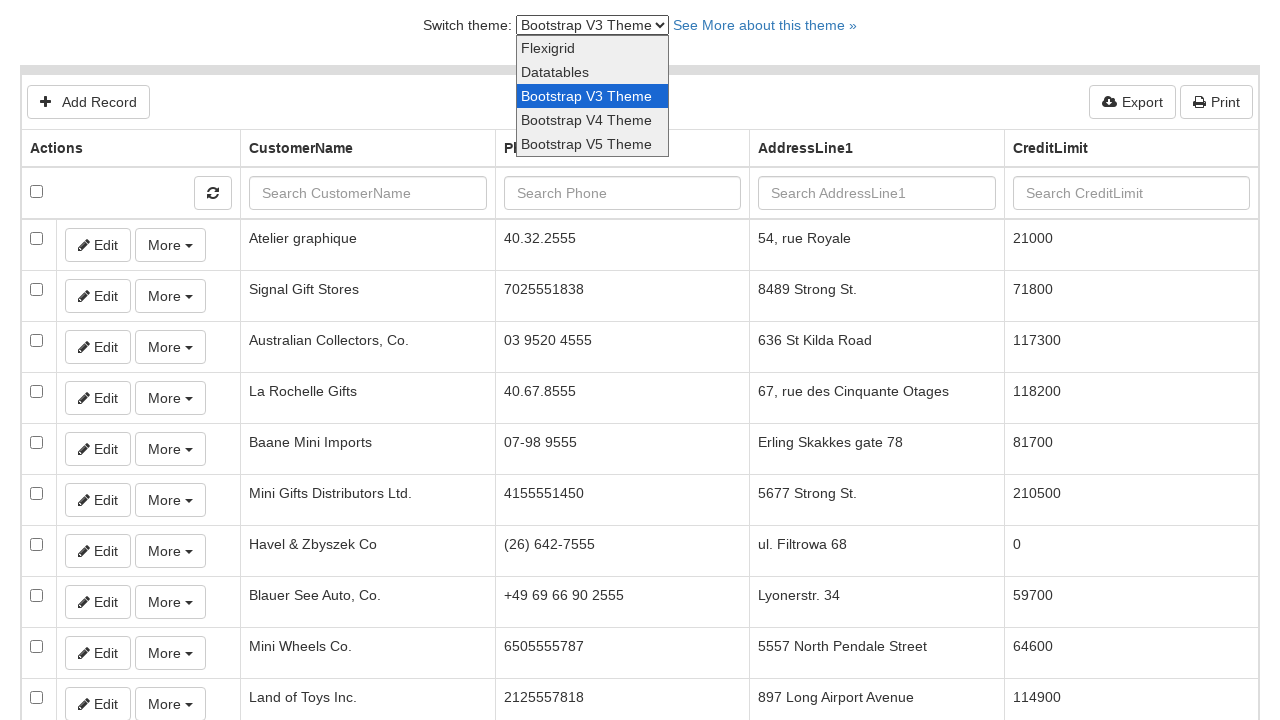

Selected Bootstrap V4 theme from dropdown (index 3) on #switch-version-select
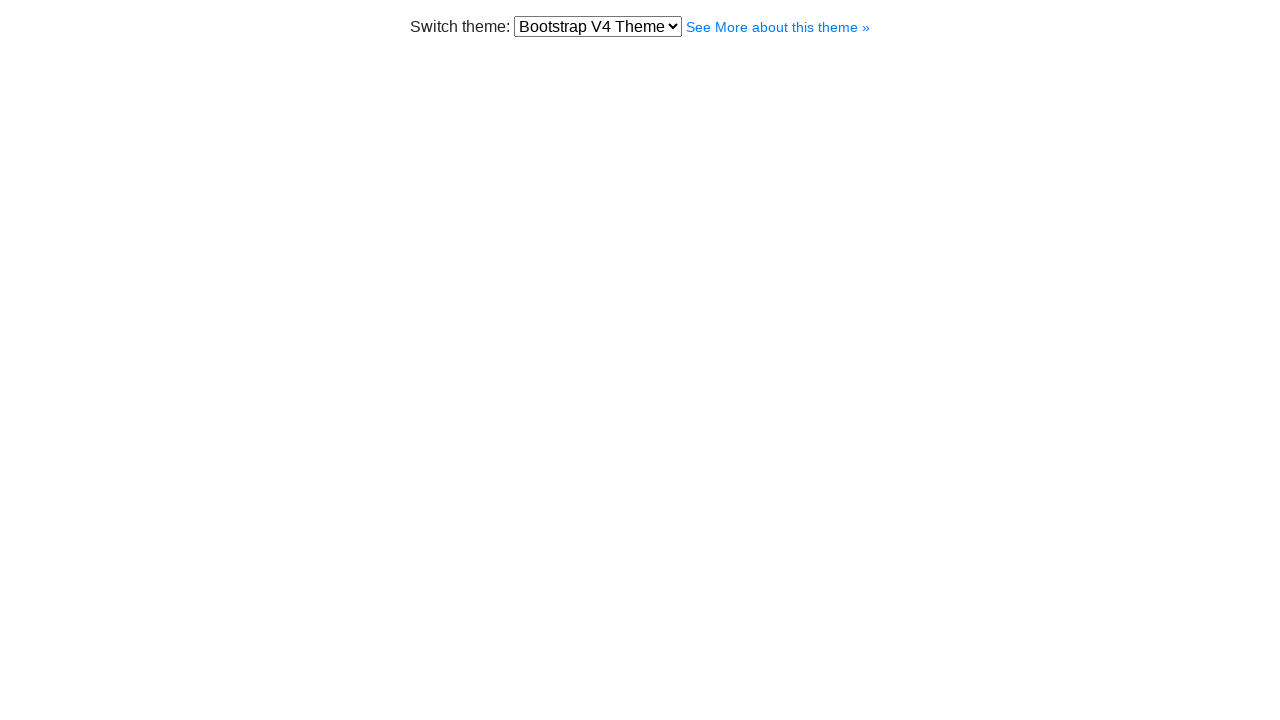

Clicked Add Customer button at (96, 112) on #gcrud-search-form > div.header-tools > div.floatL.t5 > a
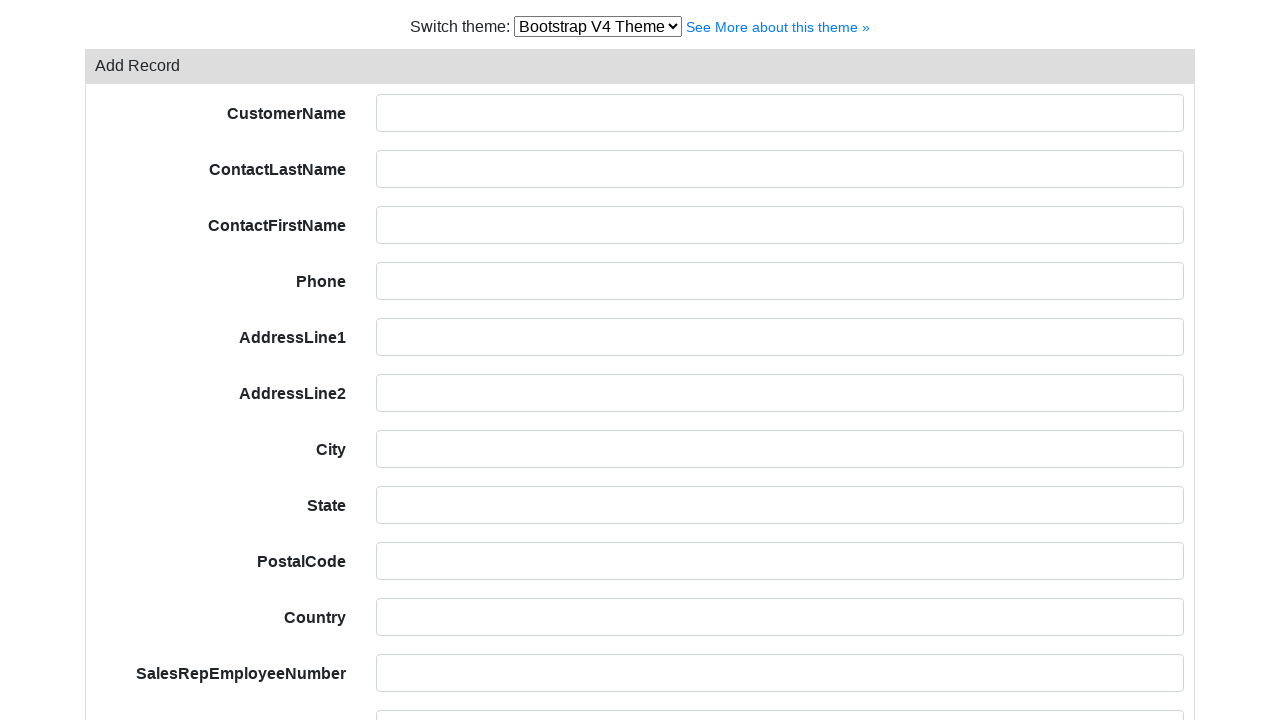

Customer registration form loaded
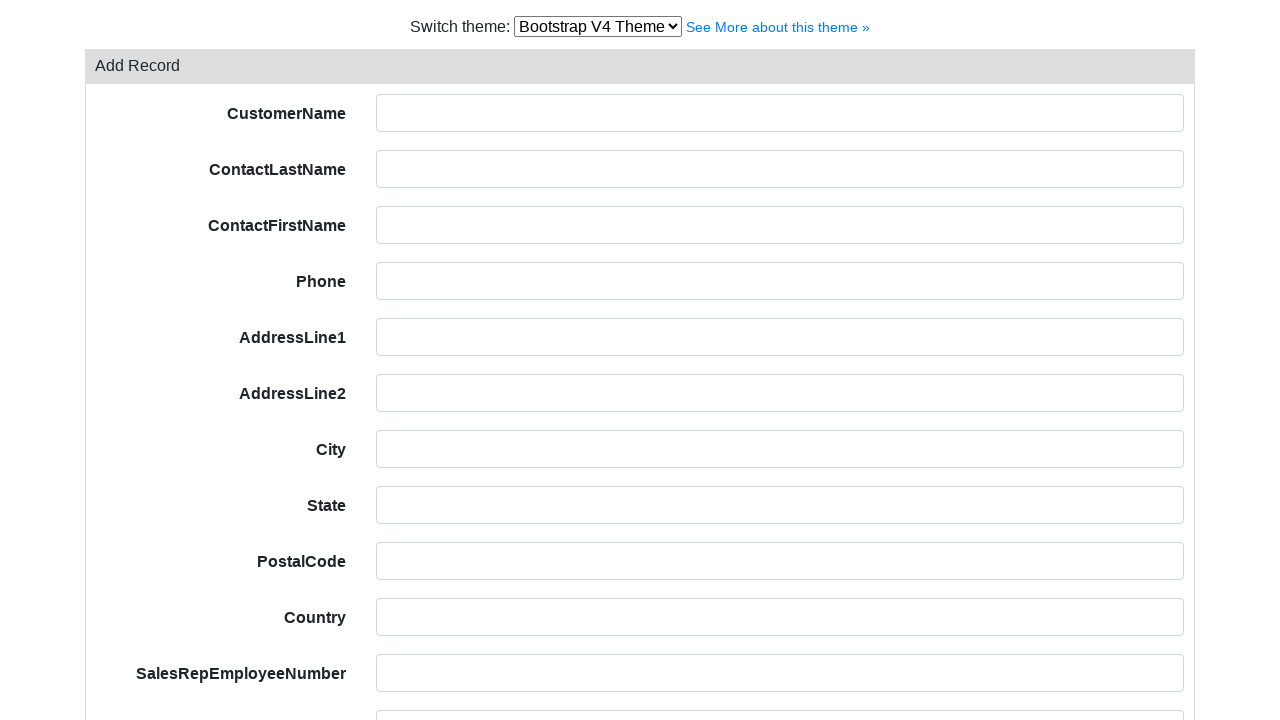

Filled customer name with 'Viviane' on #field-customerName
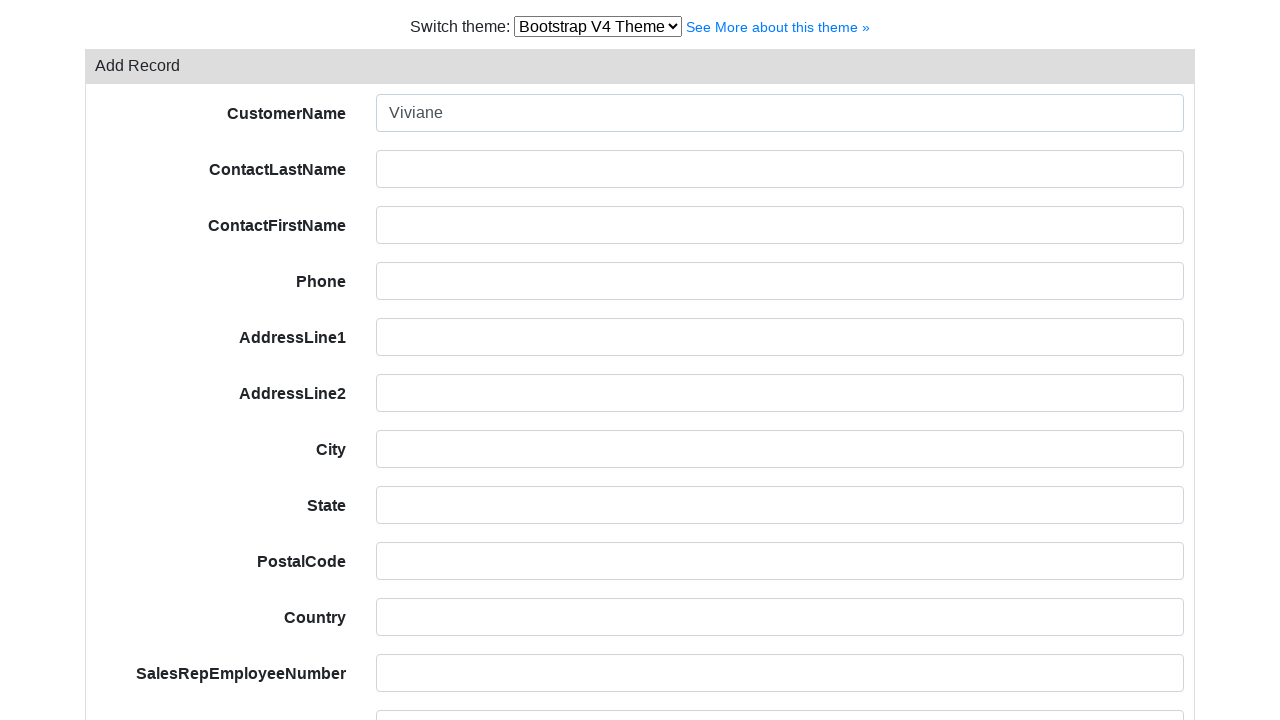

Filled contact last name with 'Souza' on #field-contactLastName
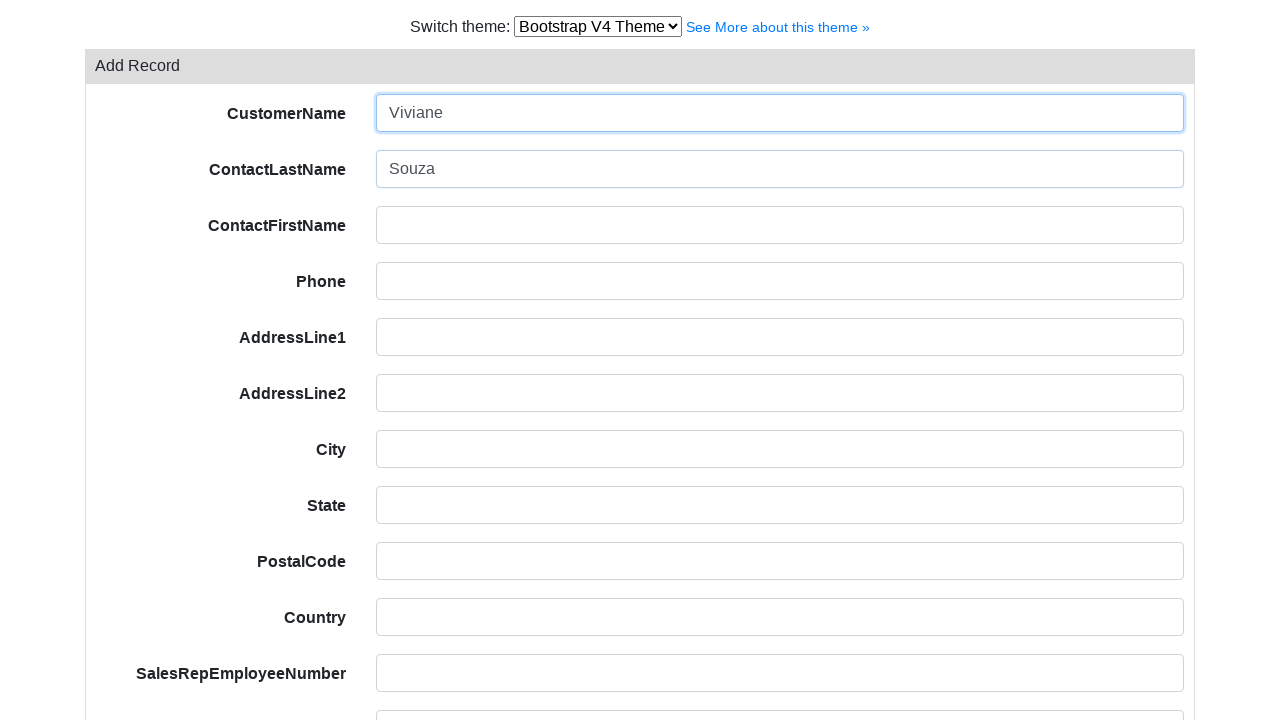

Filled contact first name with 'Viviane' on #field-contactFirstName
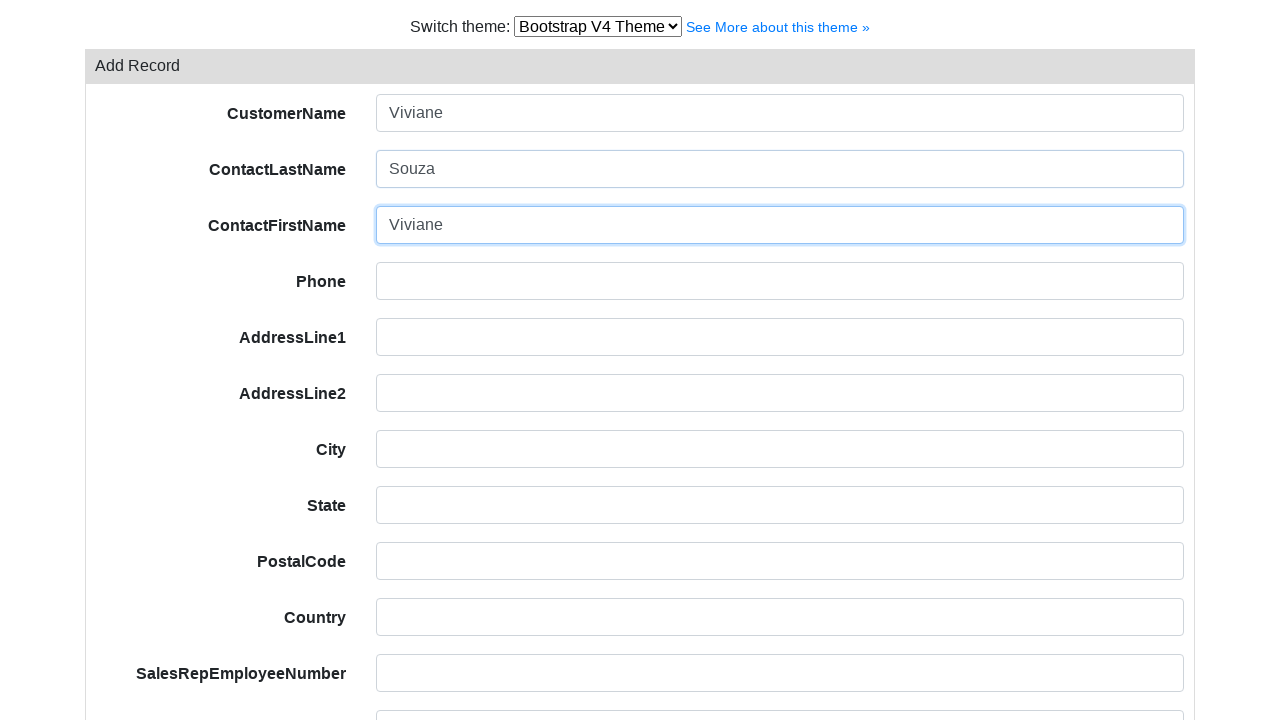

Filled phone number with '77 999110703' on #field-phone
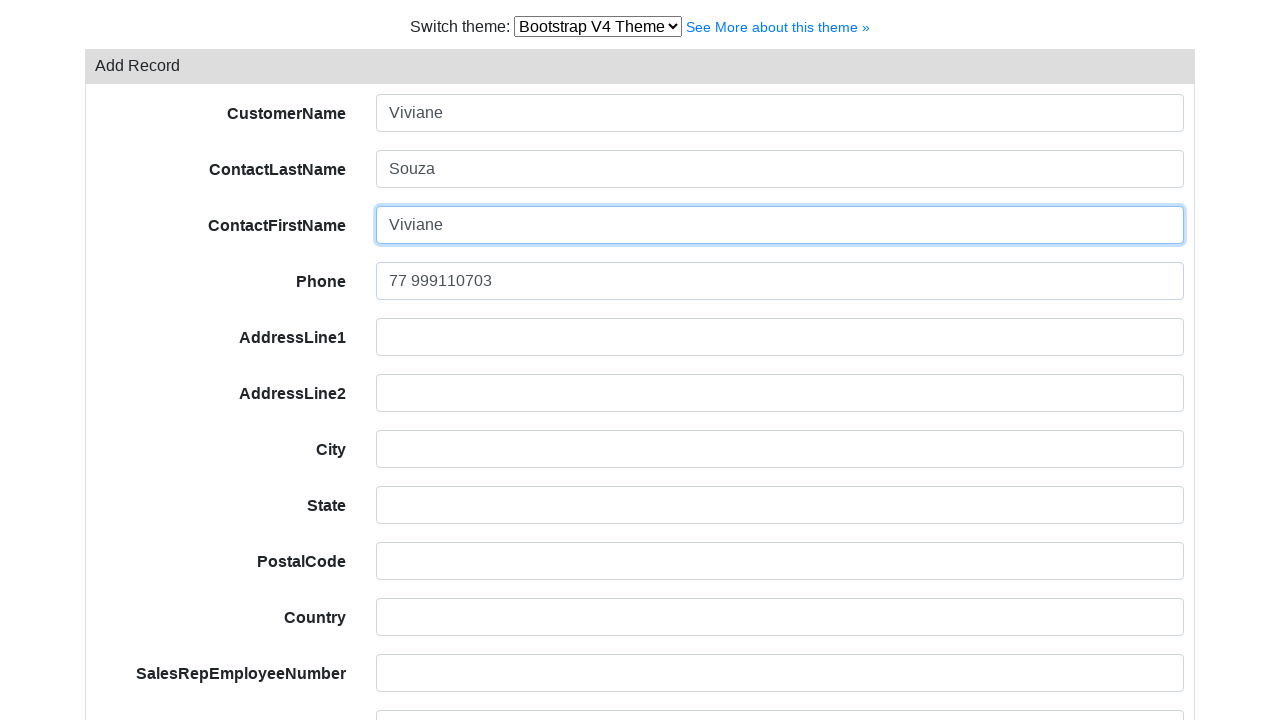

Filled address line 1 with 'Rua Otilia' on #field-addressLine1
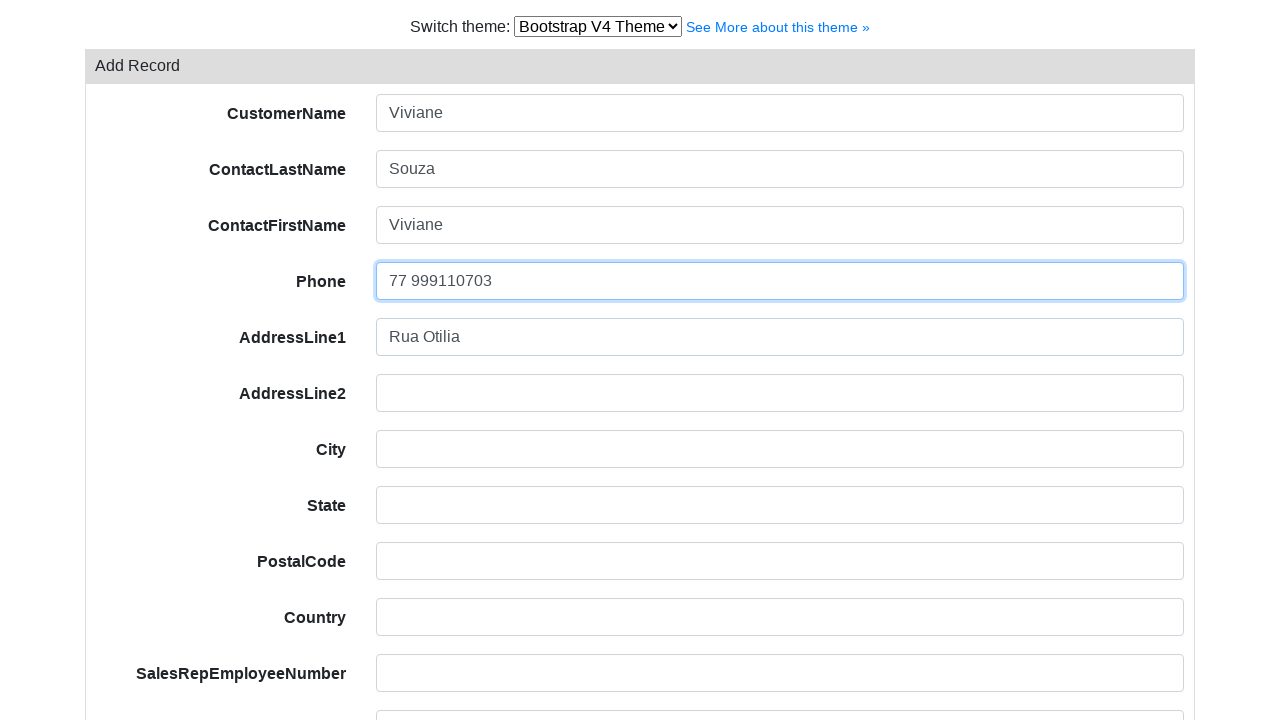

Filled address line 2 with 'Rua Castro' on #field-addressLine2
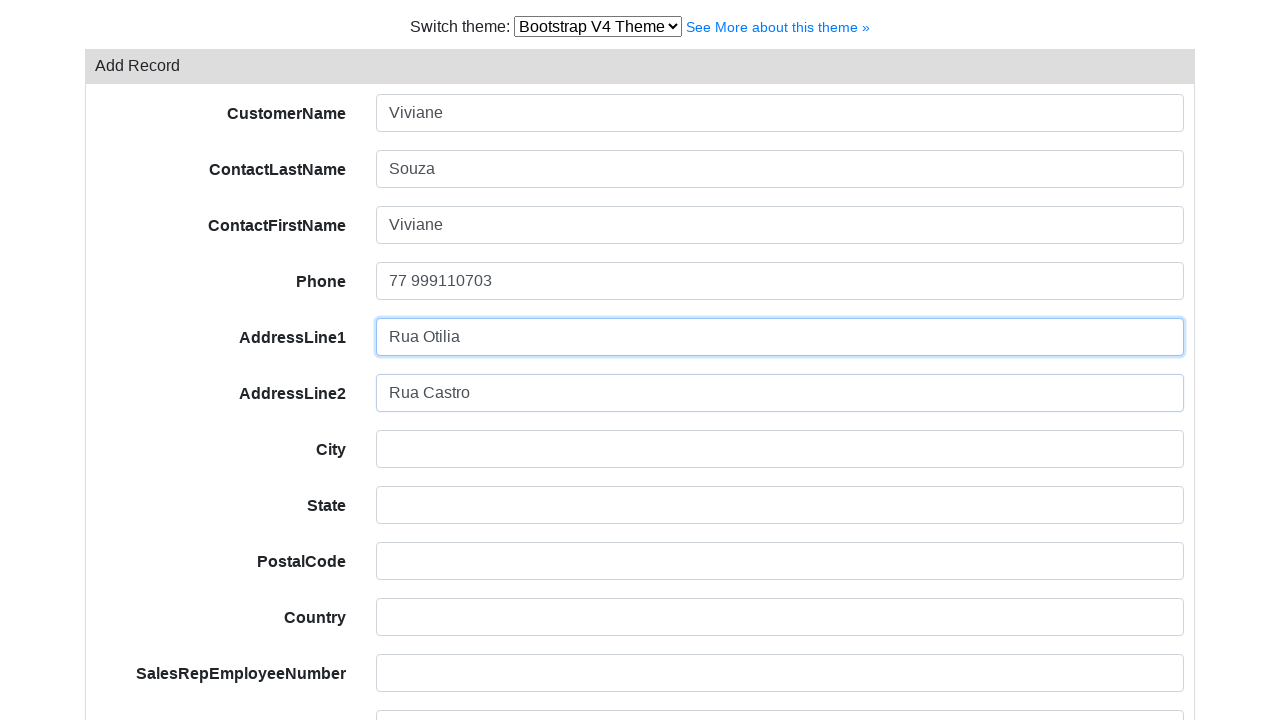

Filled city with 'Serra Dourada' on #field-city
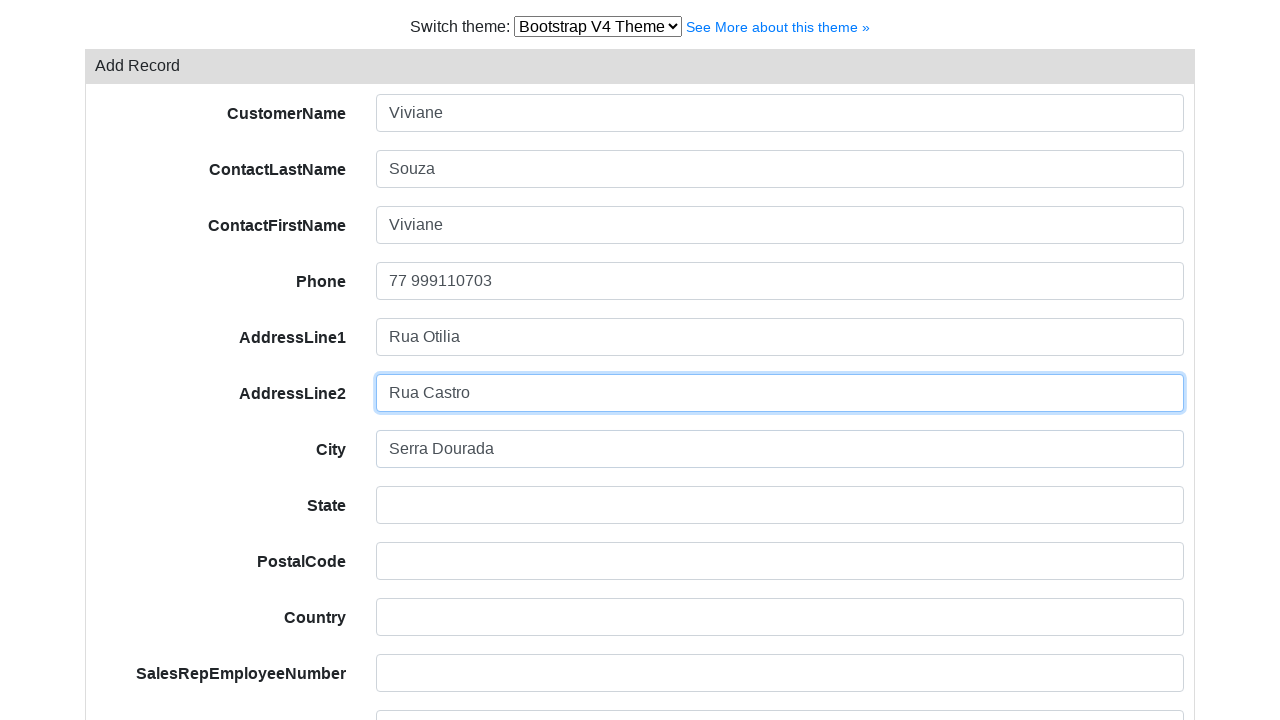

Filled state with 'Bahia' on #field-state
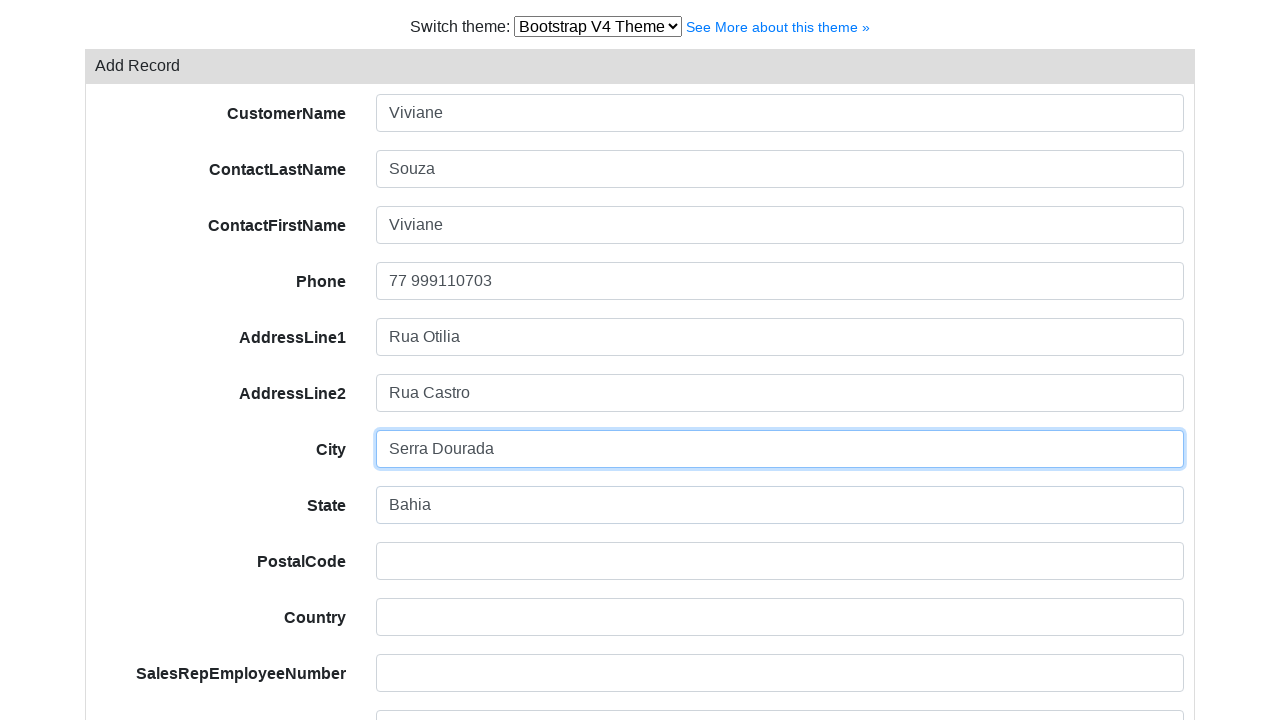

Filled postal code with '47740000' on #field-postalCode
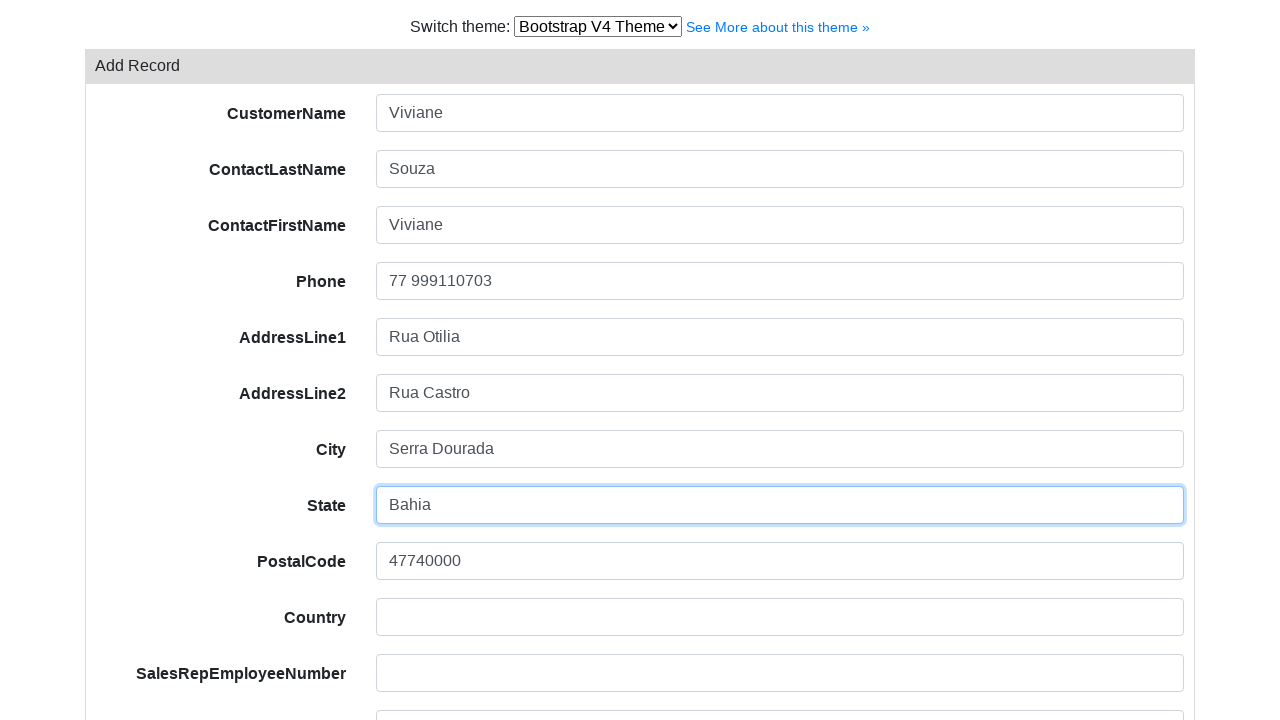

Filled country with 'Brasil' on #field-country
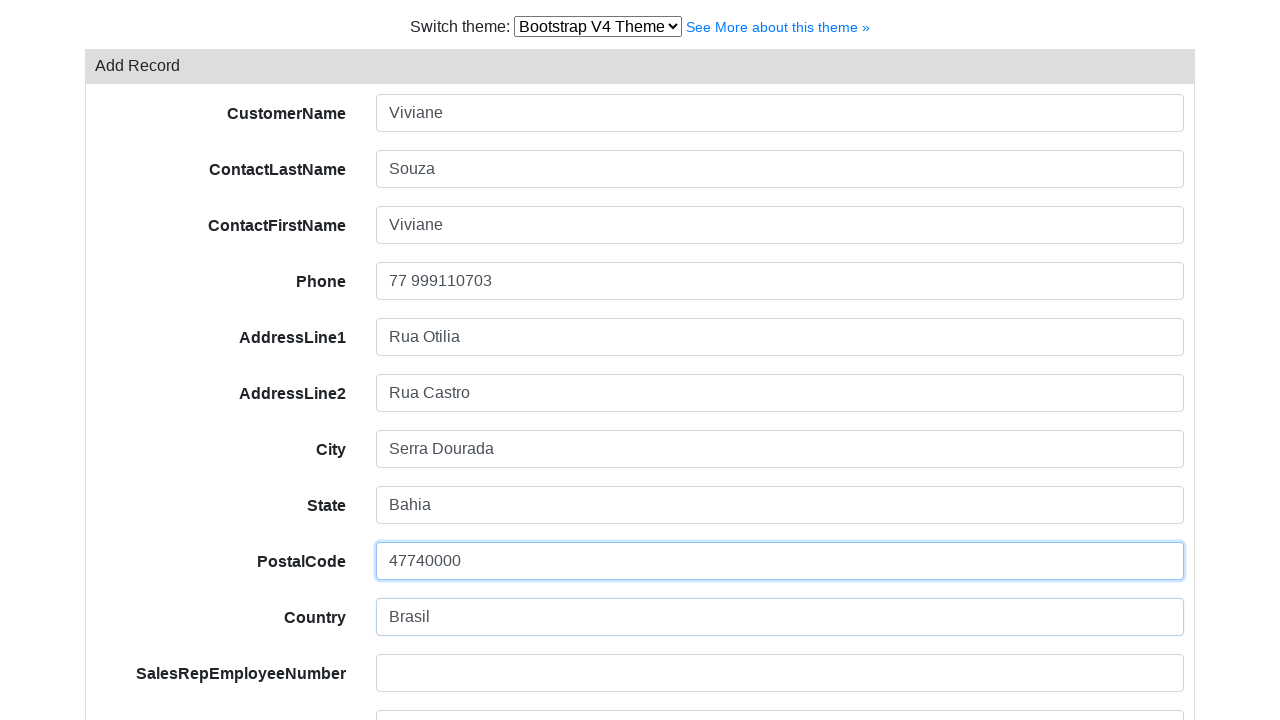

Filled sales rep employee number with '1234' on #field-salesRepEmployeeNumber
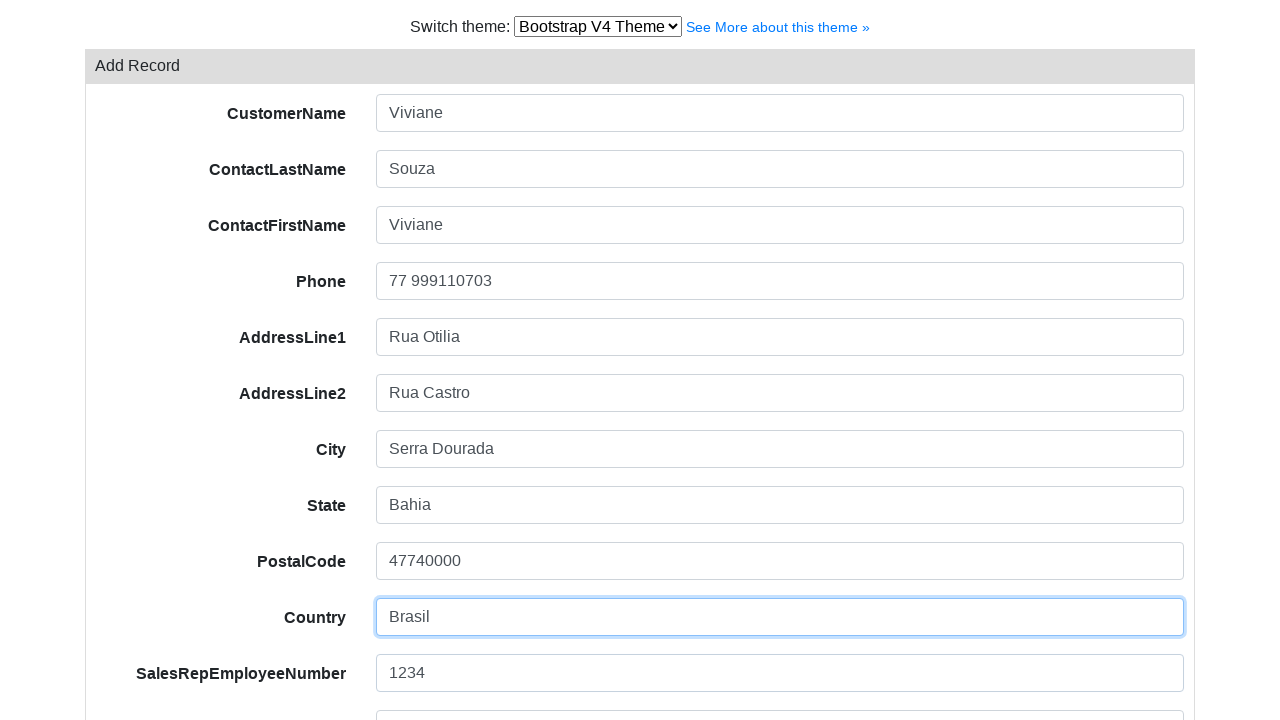

Filled credit limit with '1000' on #field-creditLimit
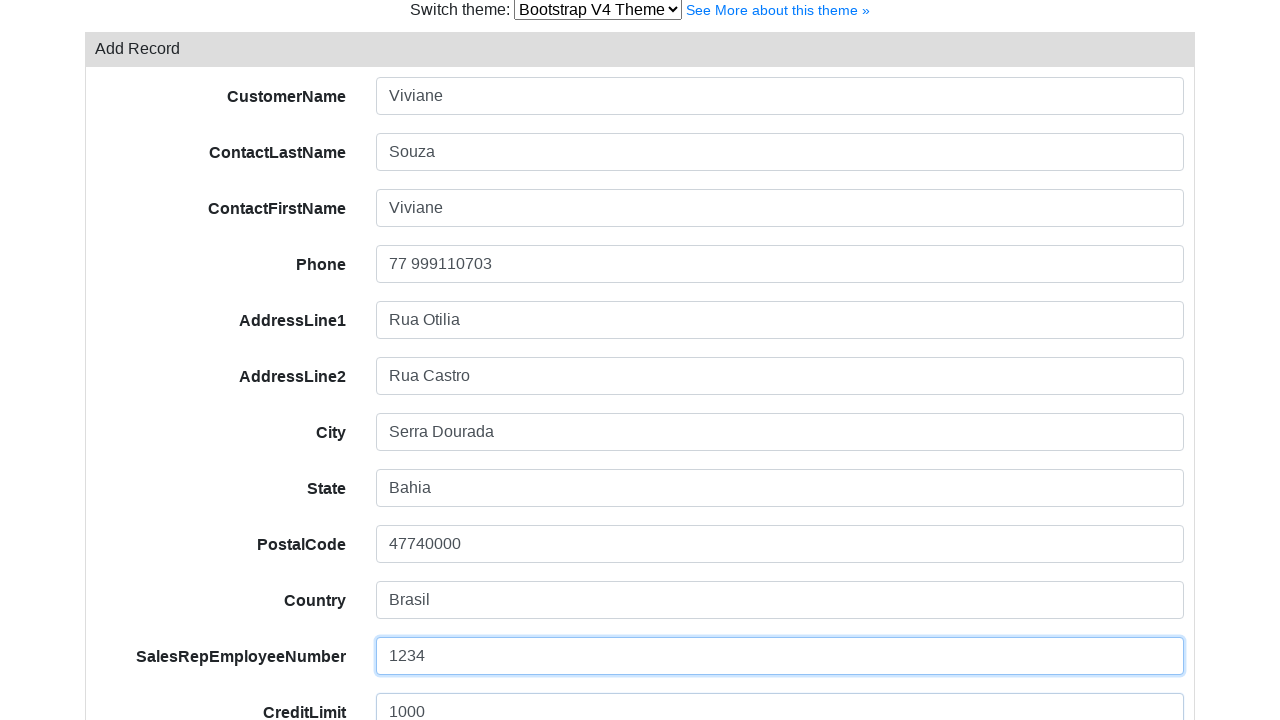

Clicked save button to submit customer registration form at (152, 622) on #form-button-save
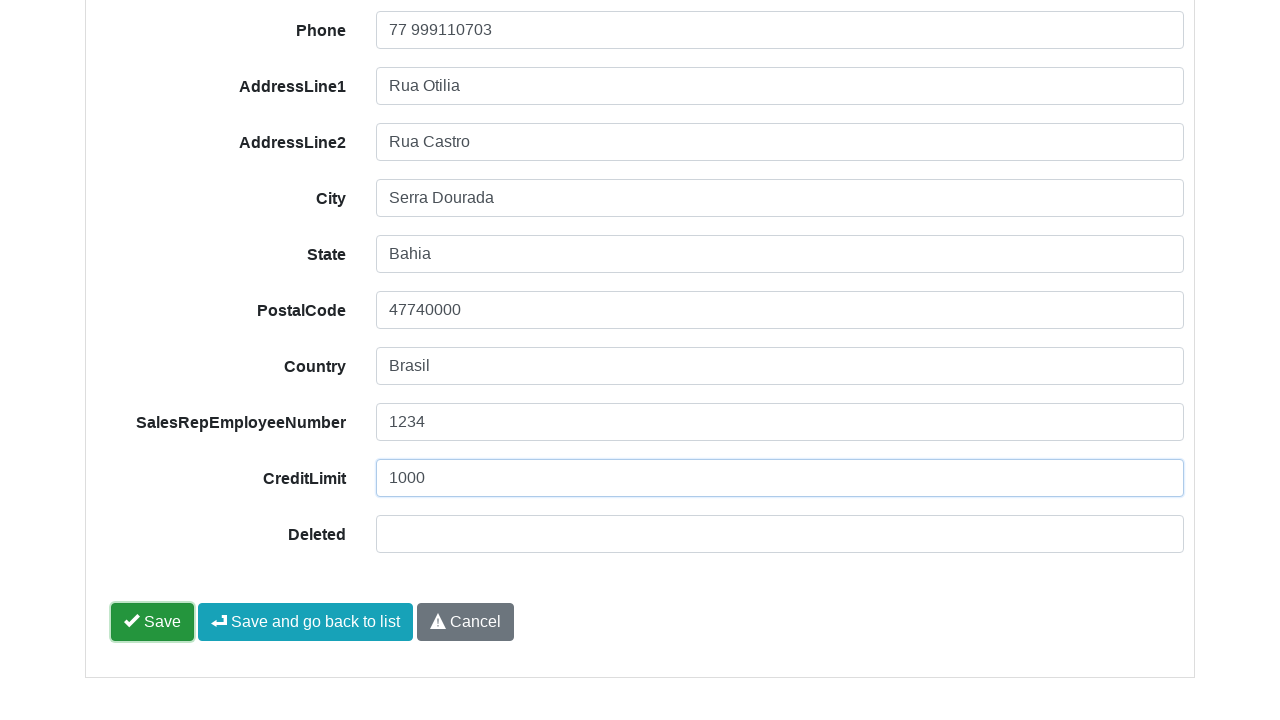

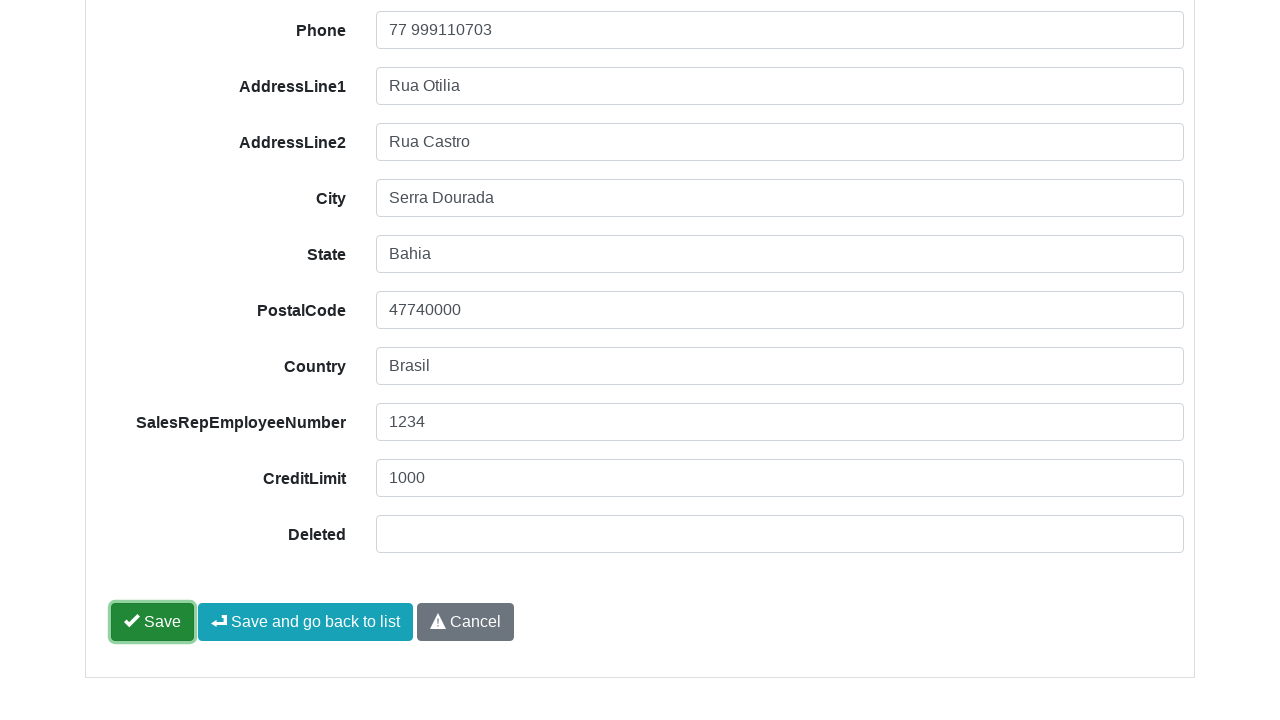